Tests radio button functionality by selecting the male radio button

Starting URL: https://artoftesting.com/samplesiteforselenium

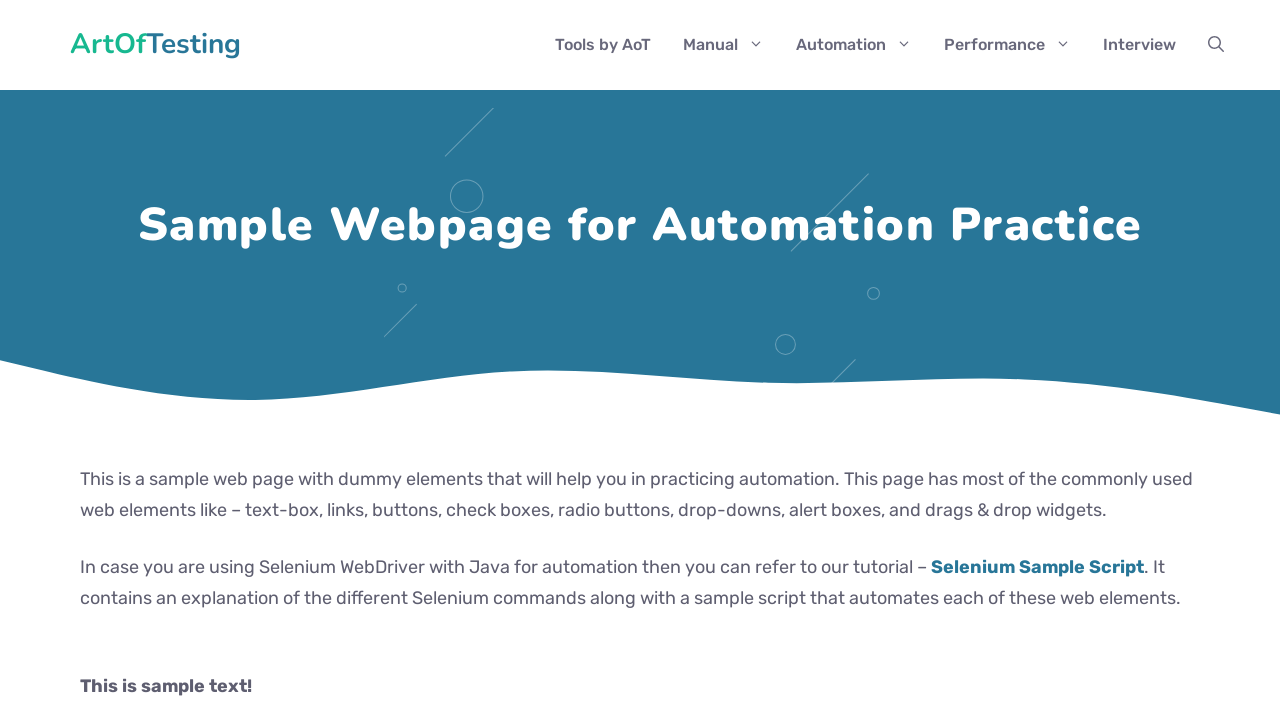

Navigated to sample test site
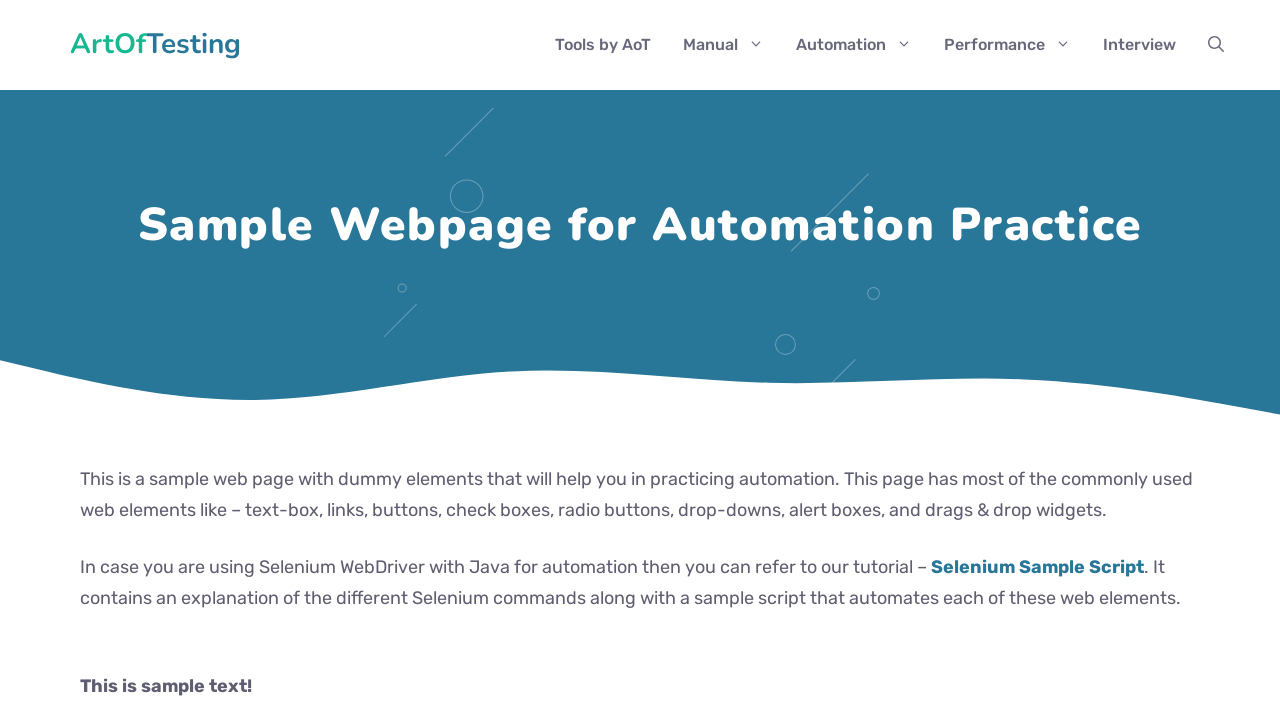

Selected male radio button at (86, 360) on #male
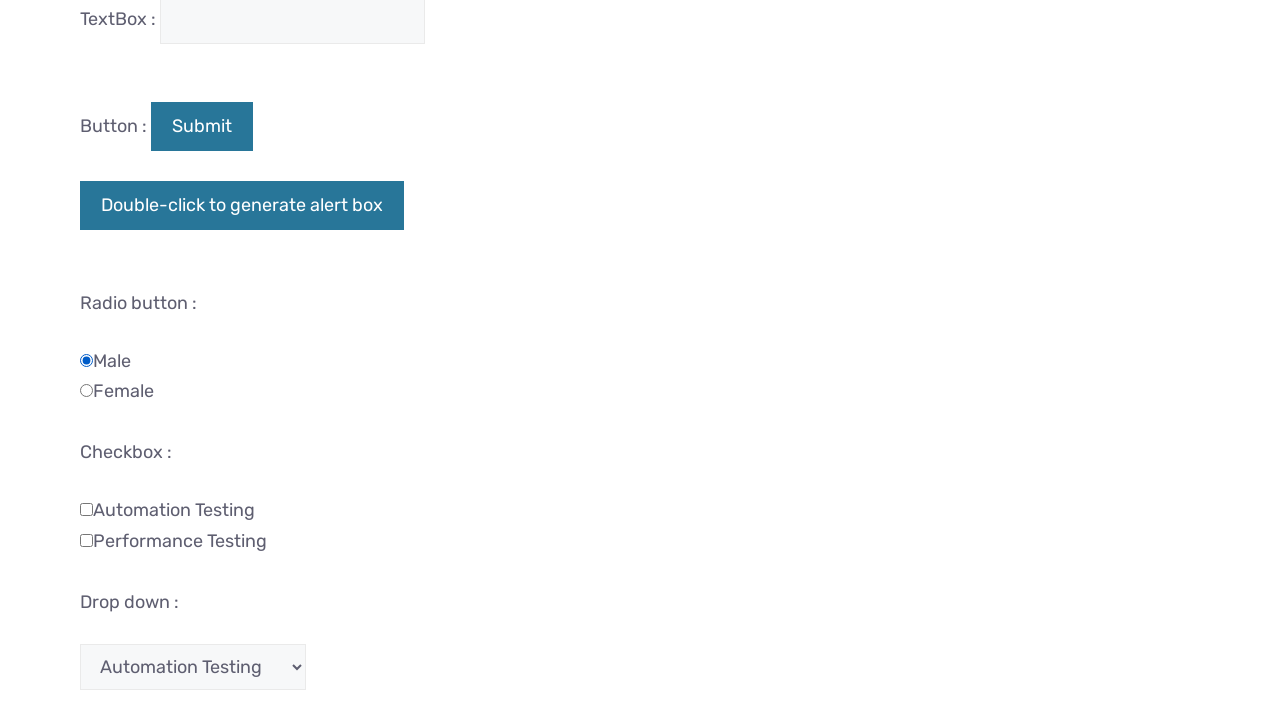

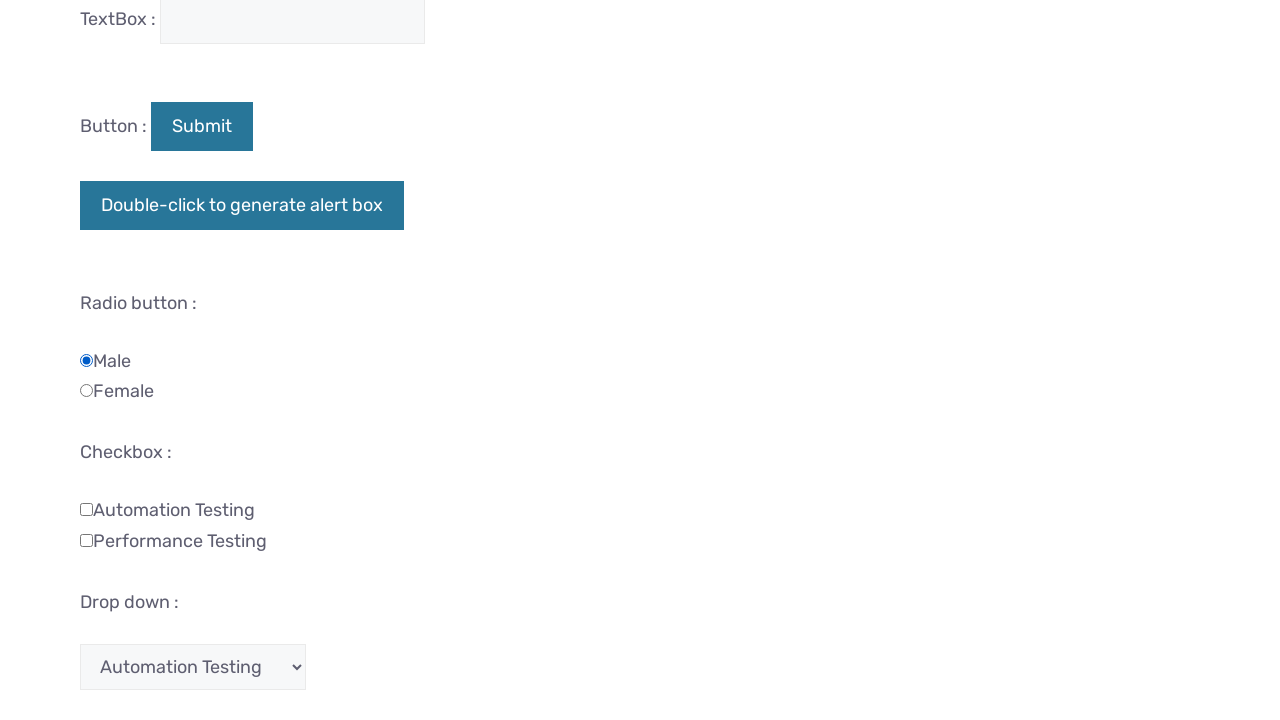